Tests table sorting functionality by clicking on a column header and verifying that the data is sorted correctly, then finds and retrieves the price of items containing "Beans"

Starting URL: https://rahulshettyacademy.com/seleniumPractise/#/offers

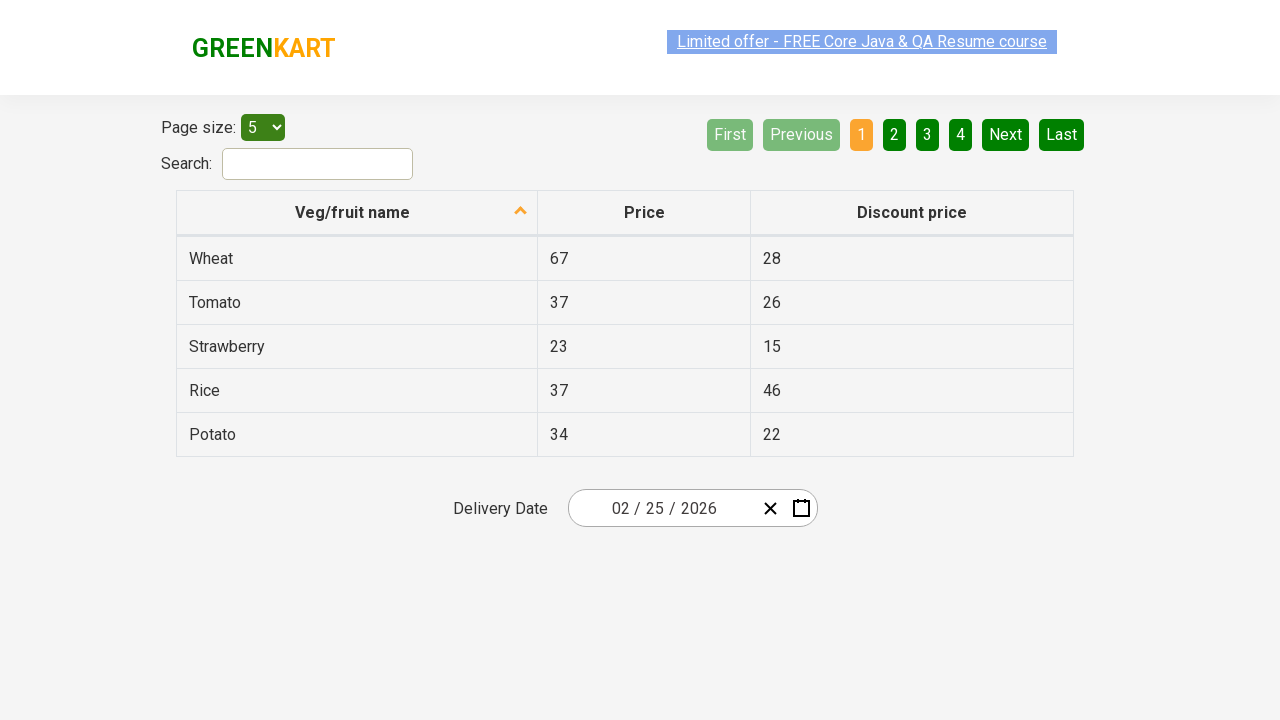

Clicked first column header to sort table at (357, 213) on xpath=//tr/th[1]
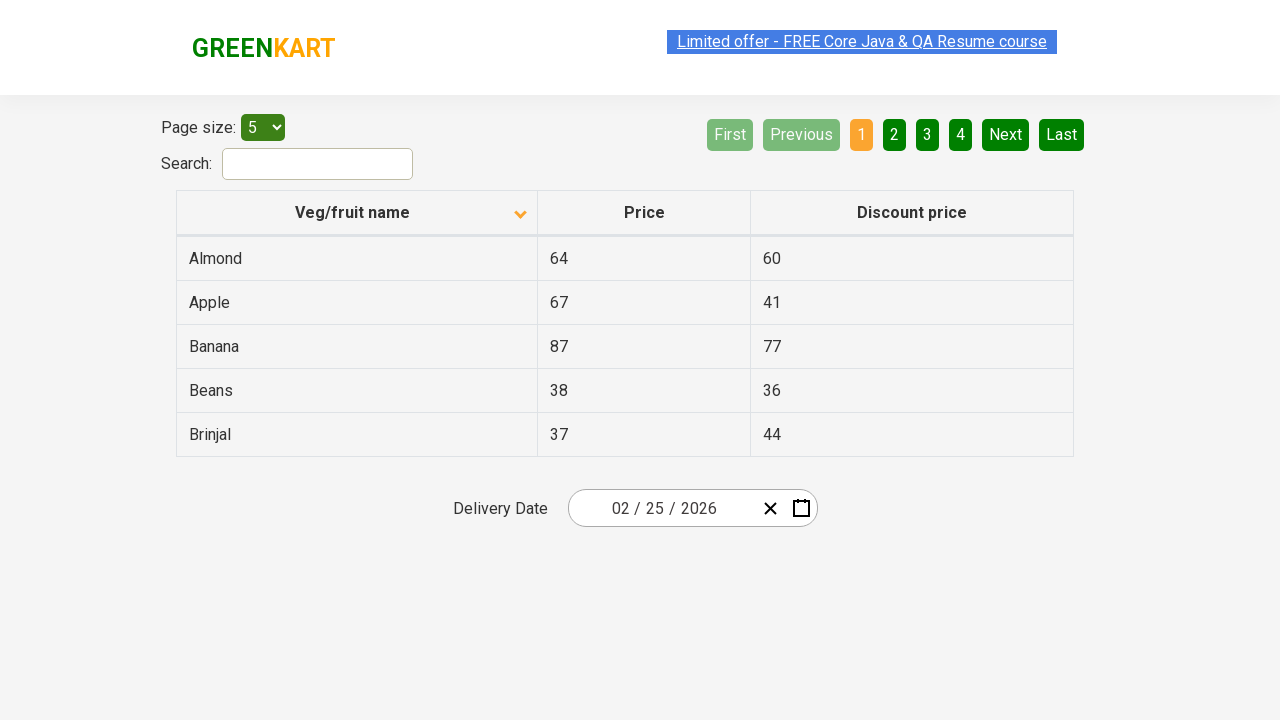

Waited for table to complete sorting
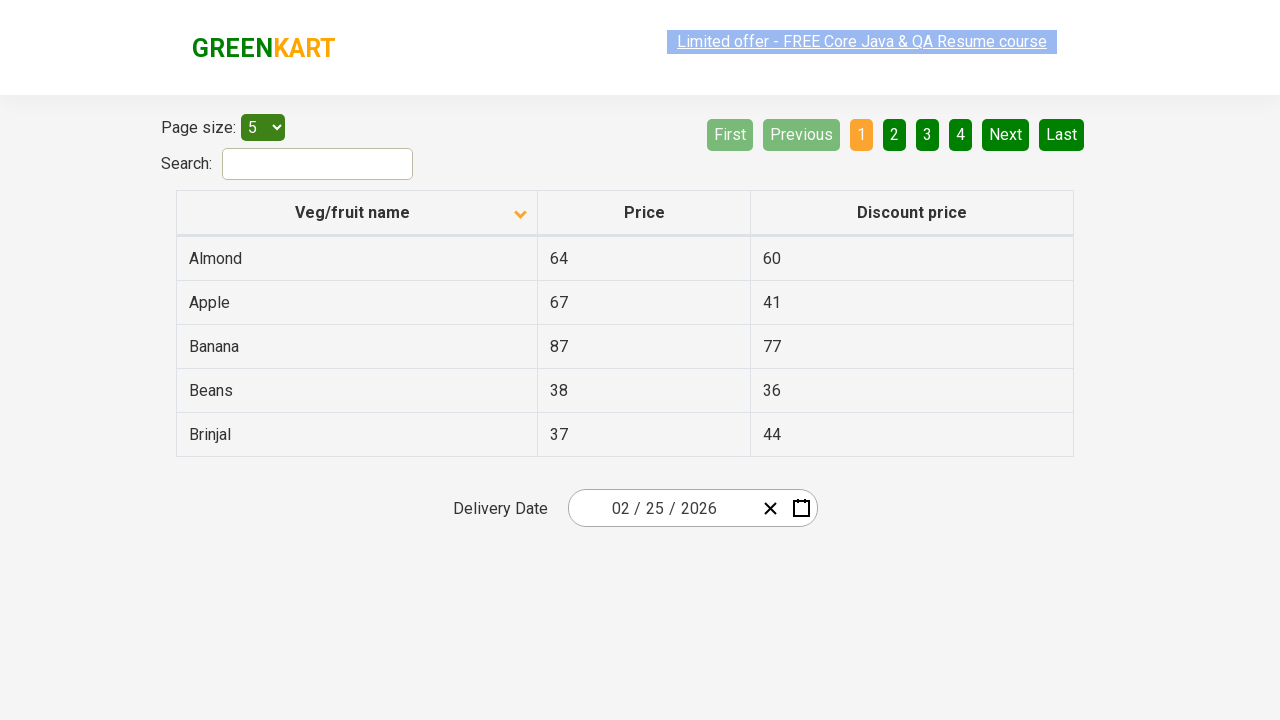

Retrieved all elements from first column
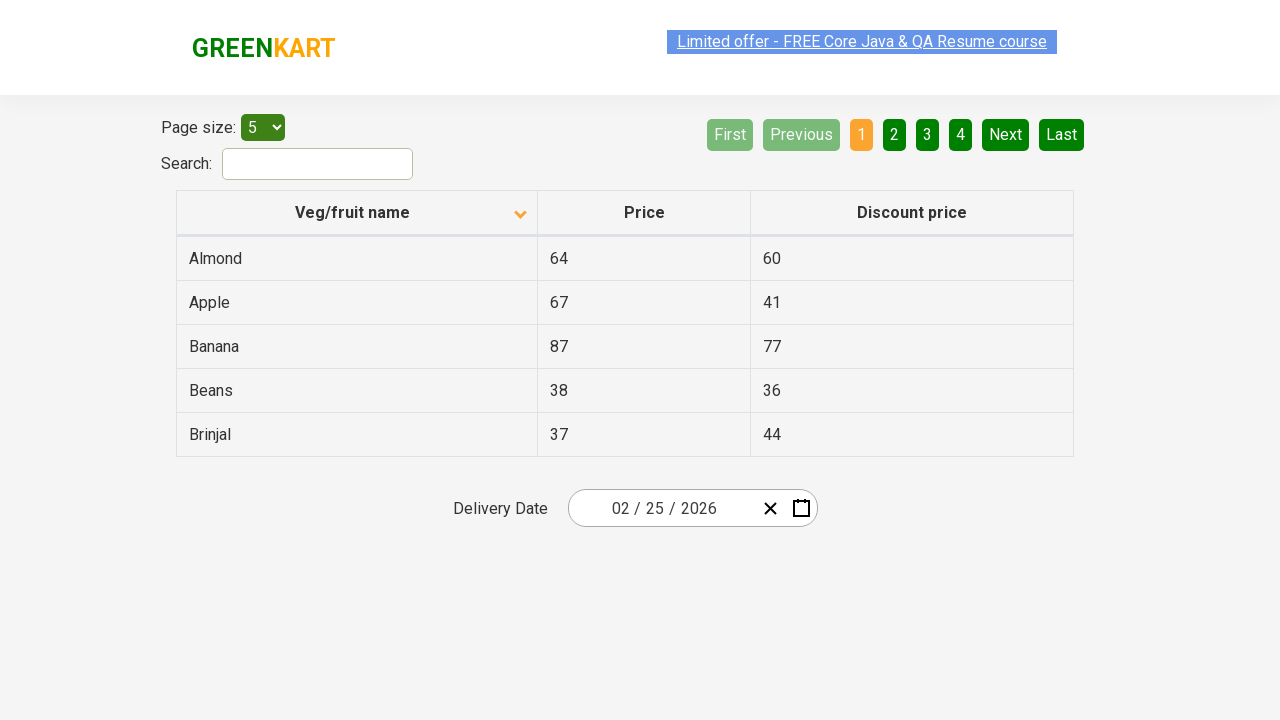

Extracted text content from all first column elements
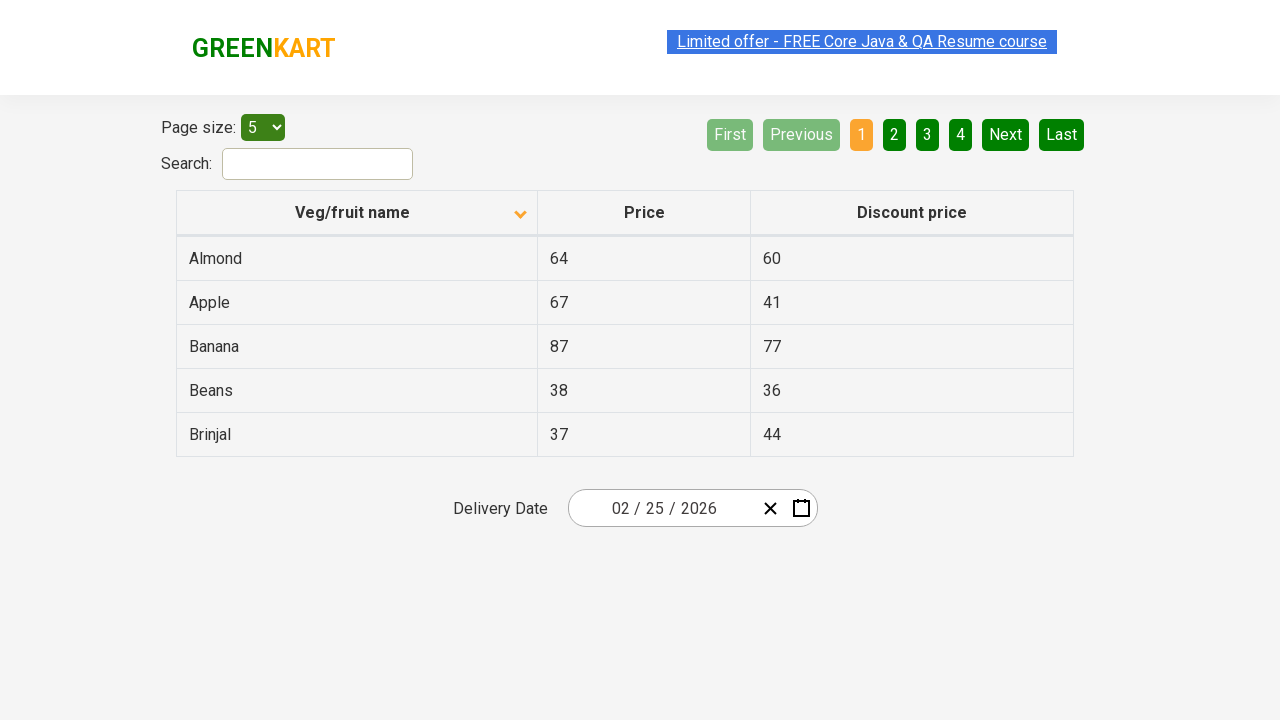

Created sorted version of the column data
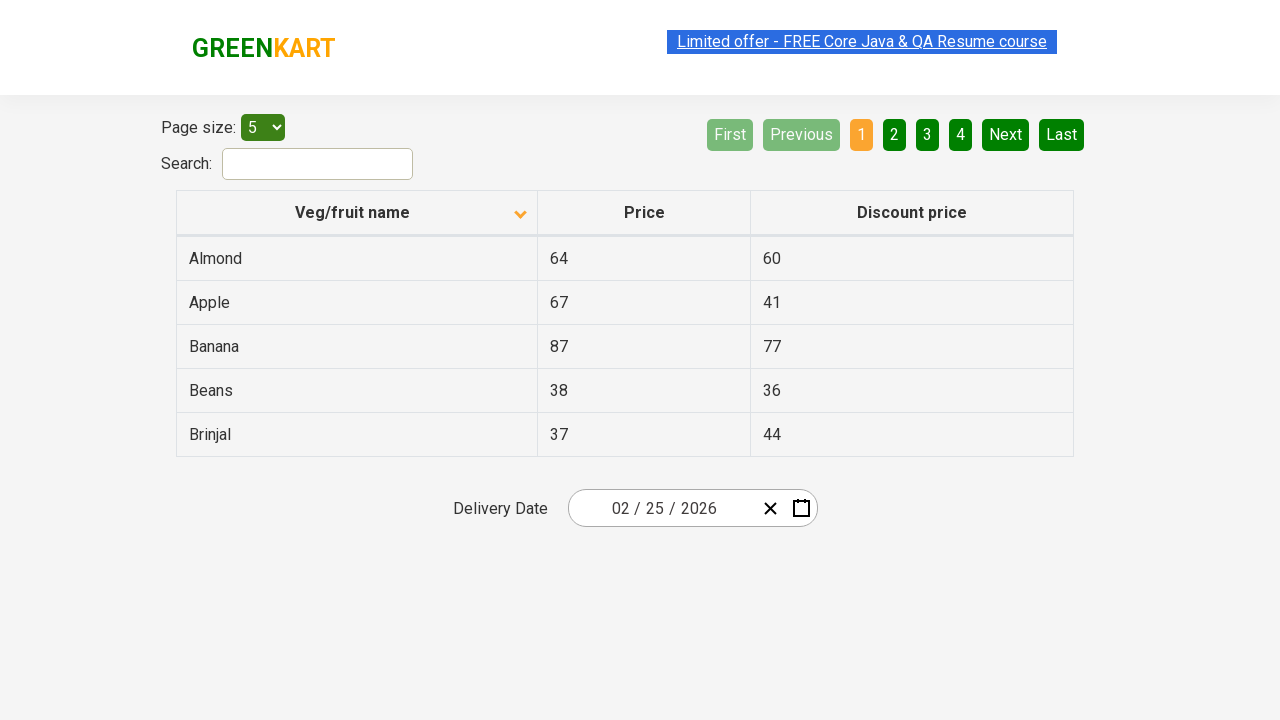

Verified table is sorted correctly
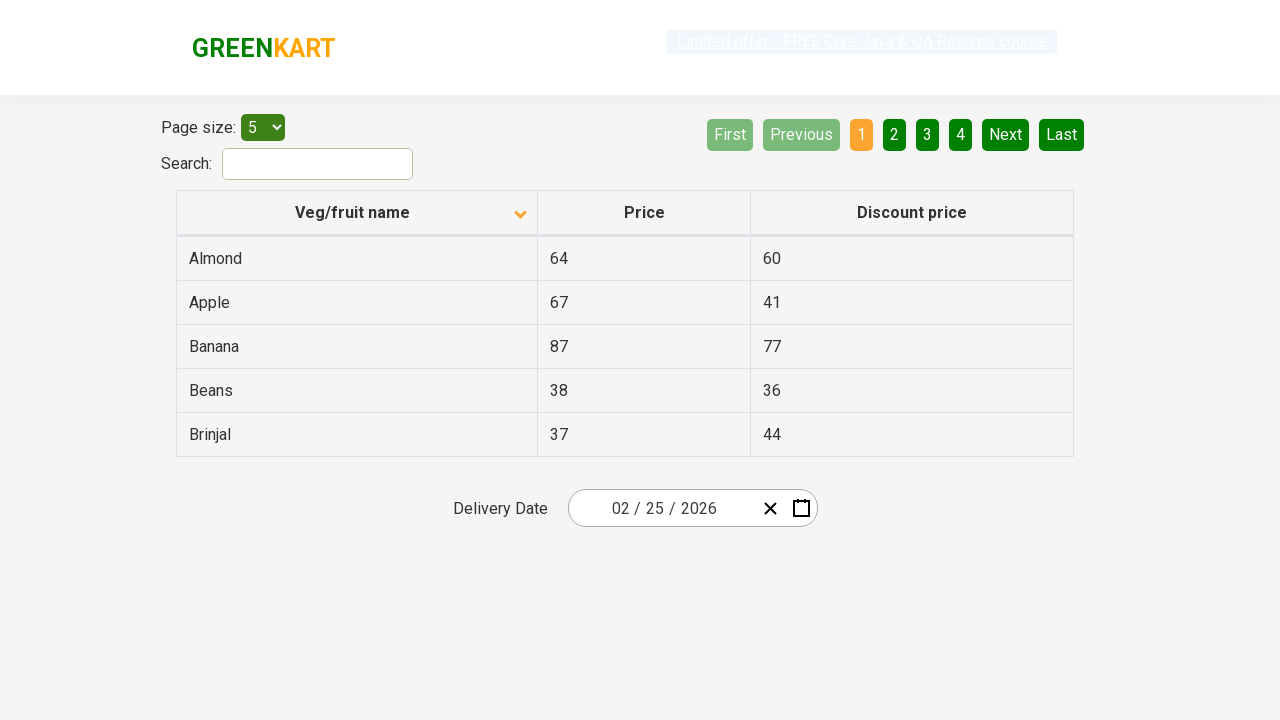

Located all rows containing 'Beans' in first column
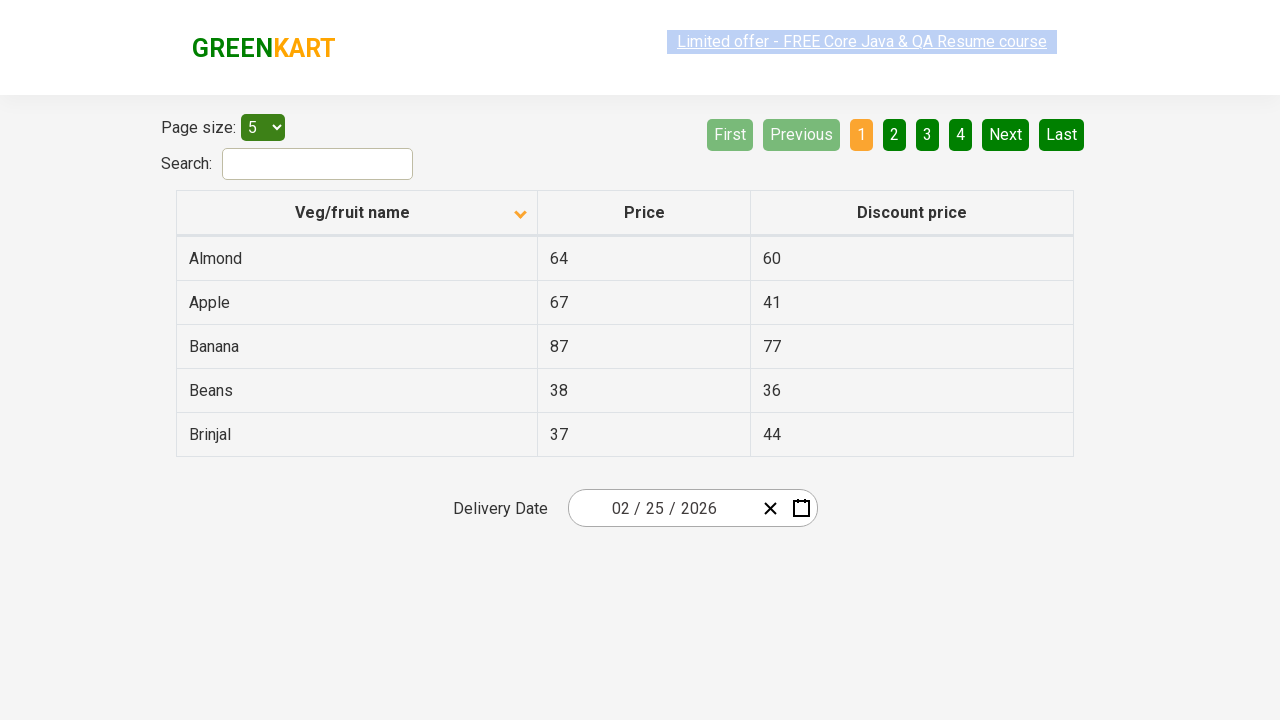

Retrieved price for Beans item: 38
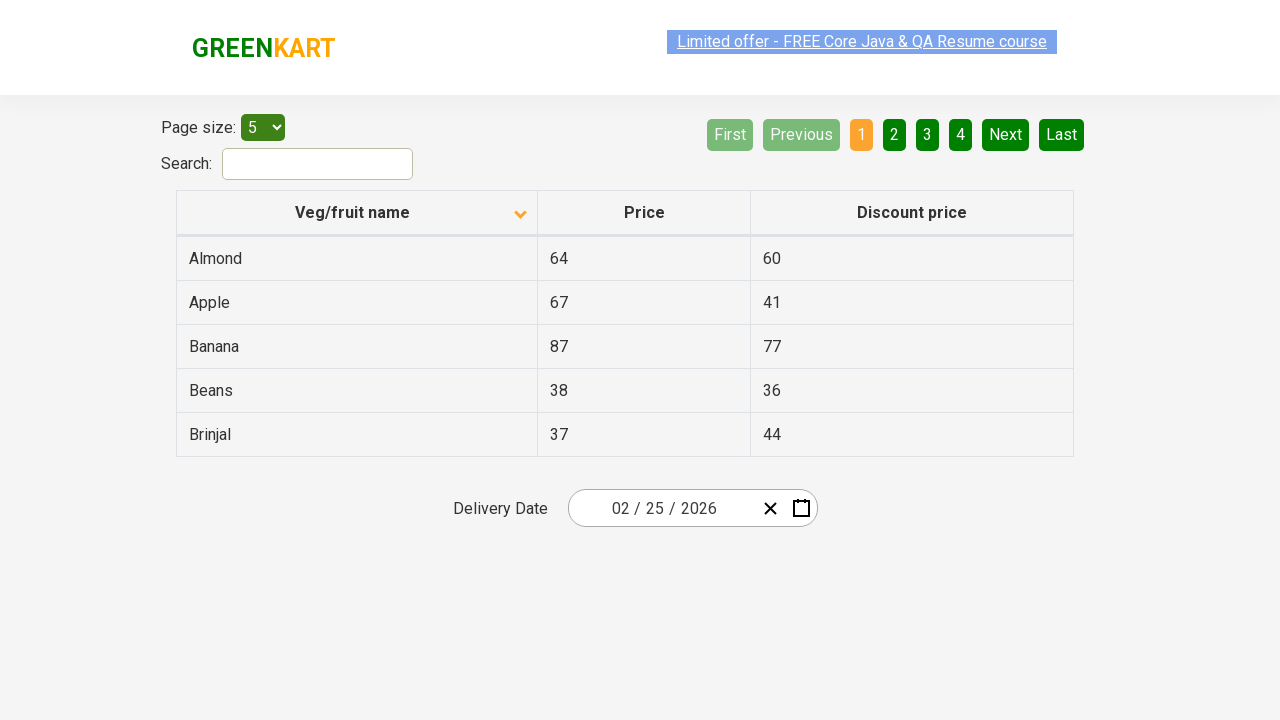

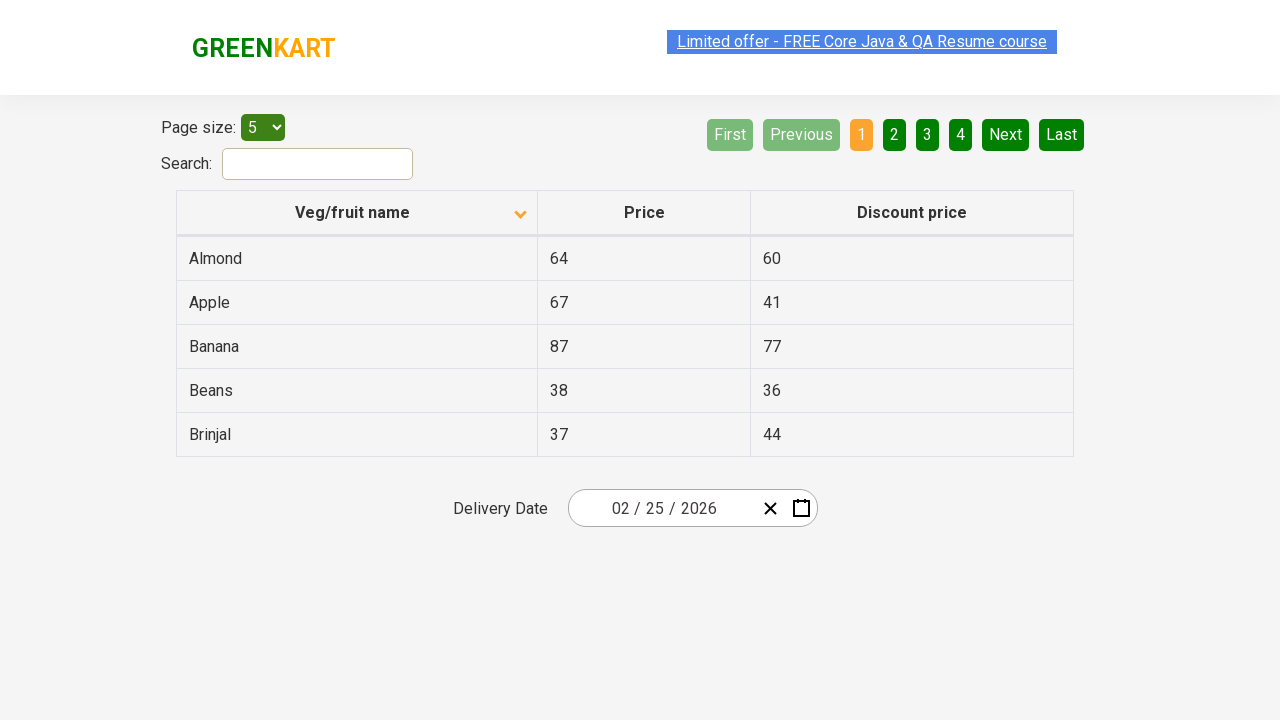